Tests drag and drop functionality on the jQuery UI droppable demo page by dragging an element and dropping it onto a target element within an iframe.

Starting URL: https://jqueryui.com/droppable/

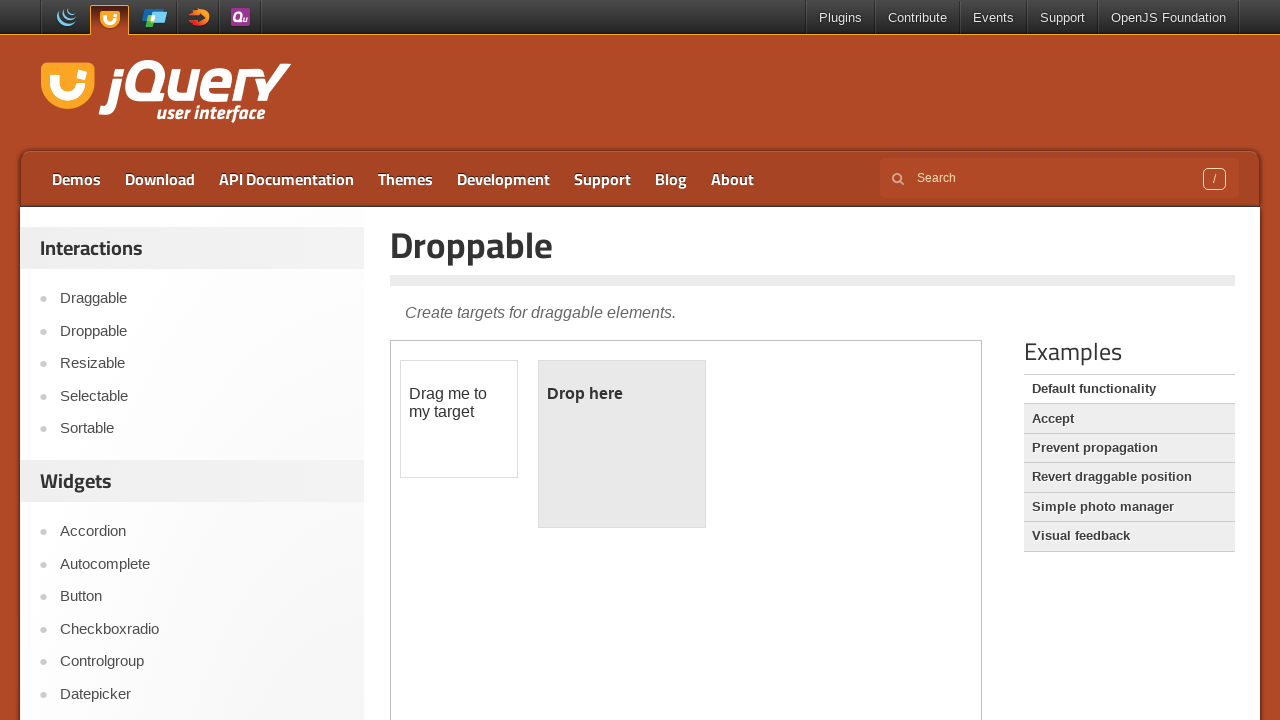

Located the demo iframe containing drag and drop elements
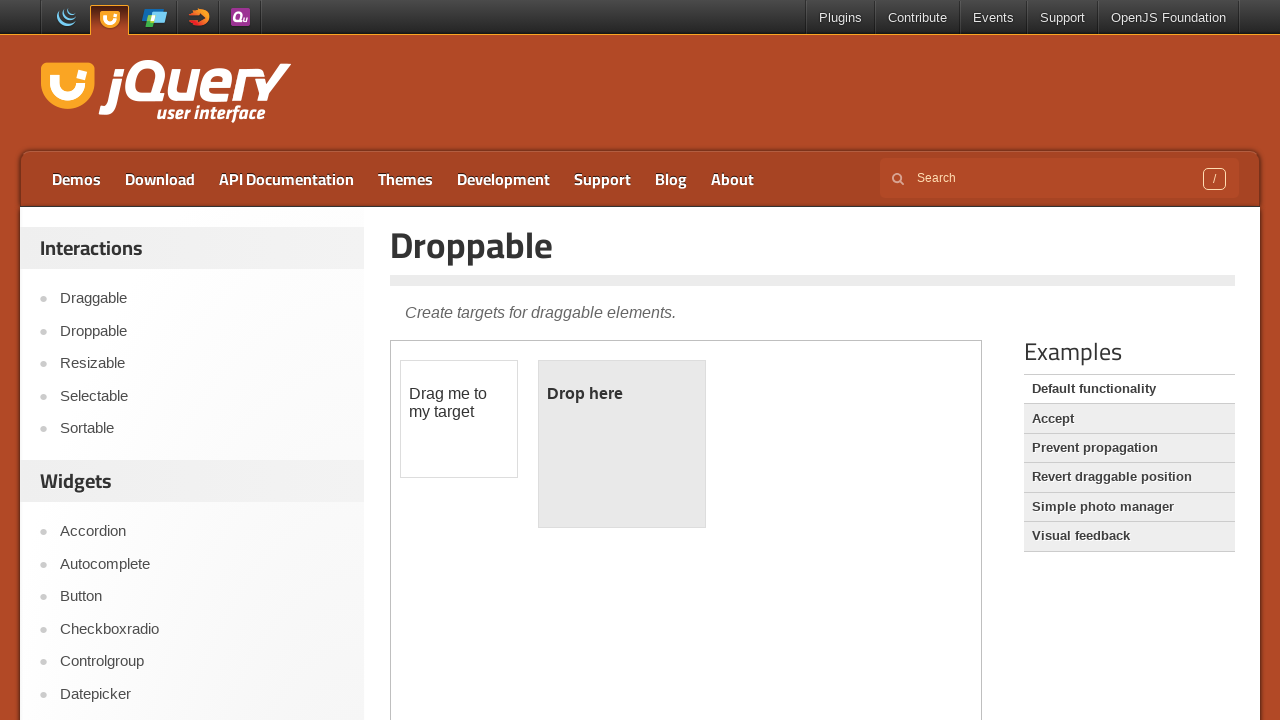

Located the draggable element with id 'draggable'
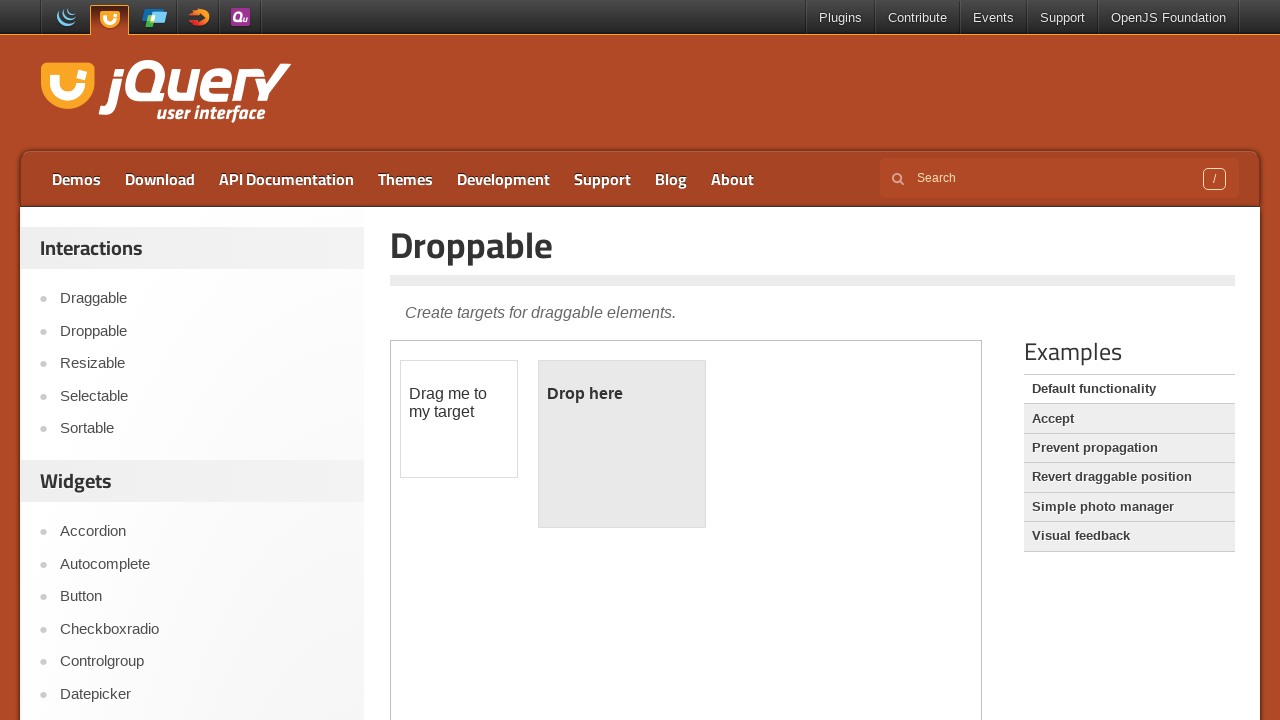

Located the droppable target element with id 'droppable'
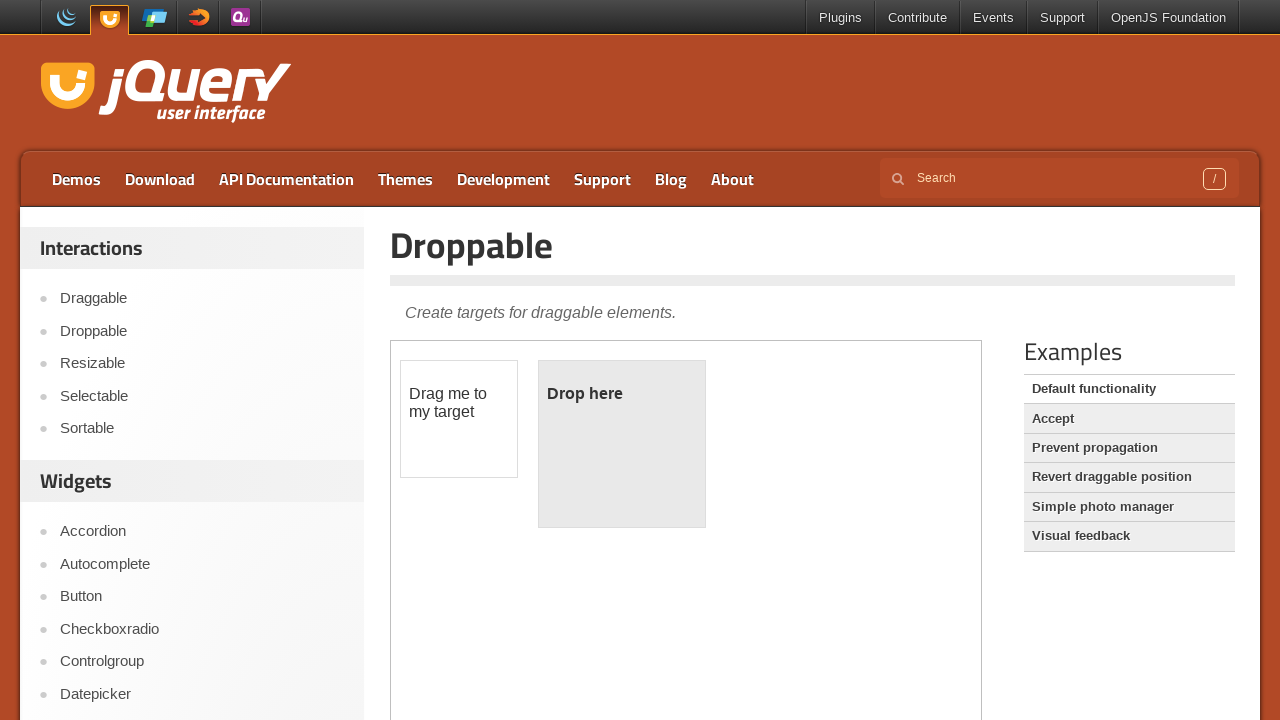

Dragged the draggable element and dropped it onto the droppable element at (622, 444)
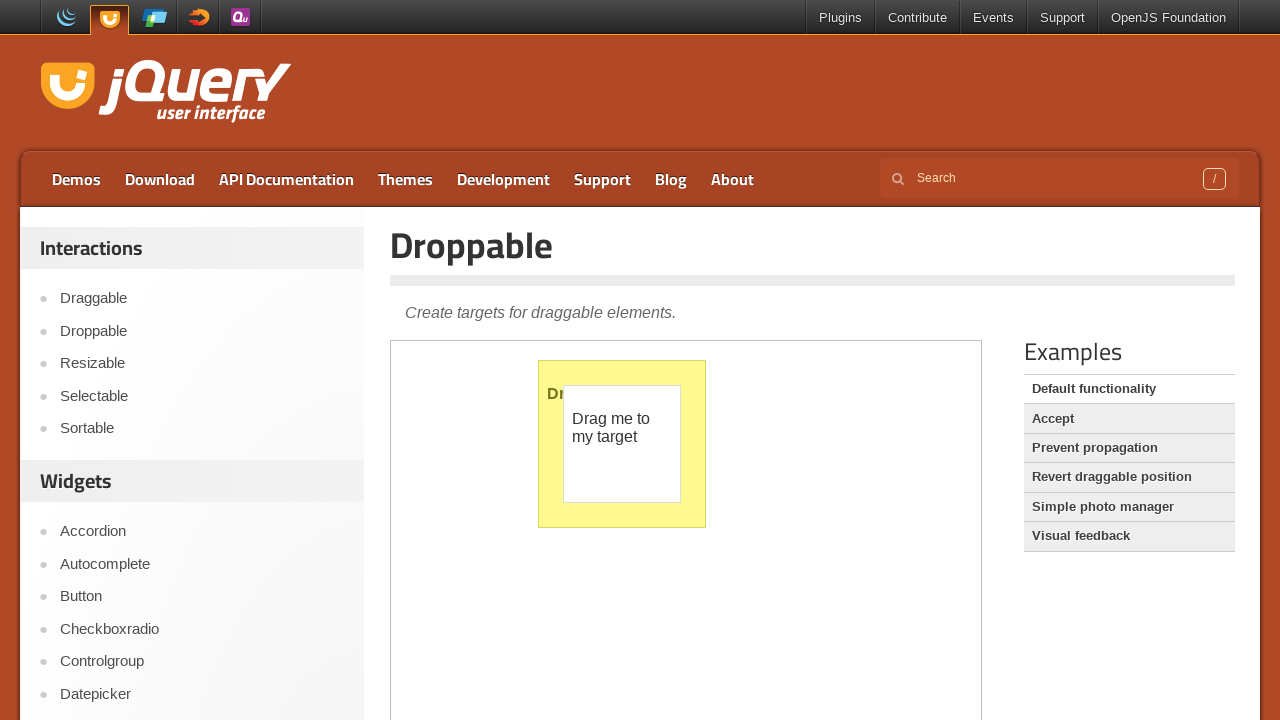

Verified that drop was successful - droppable element now displays 'Dropped!' text
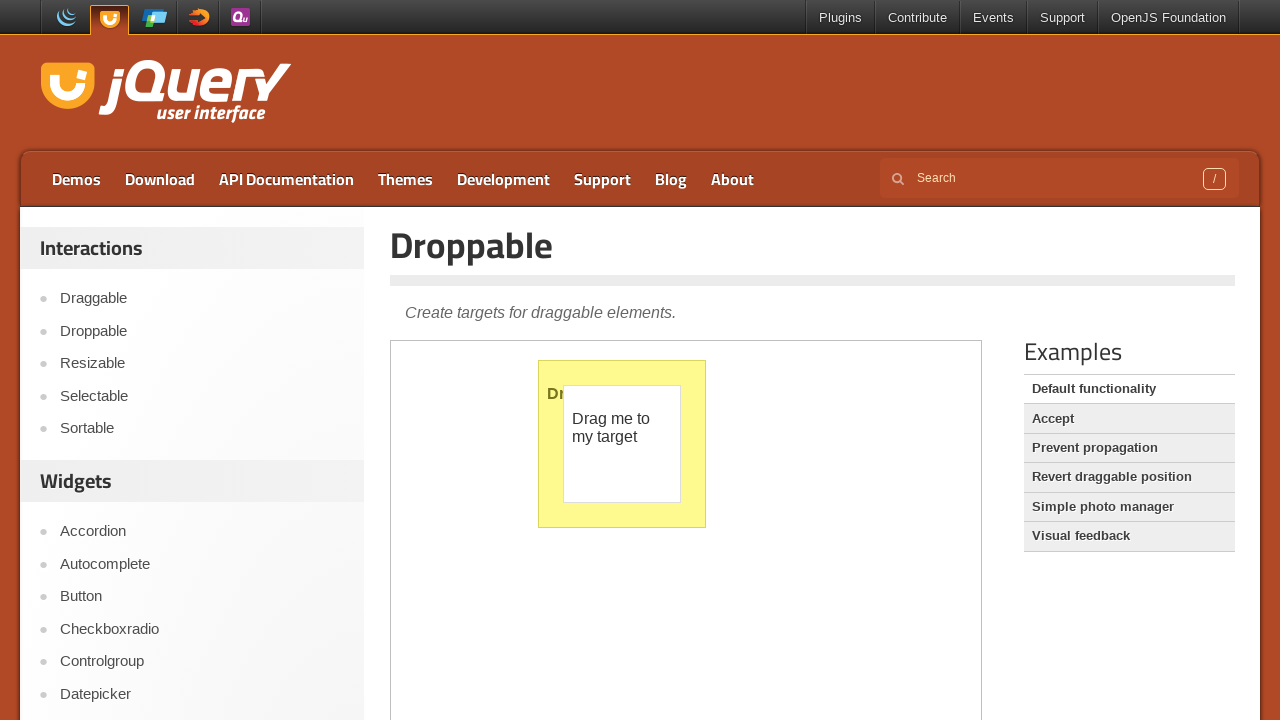

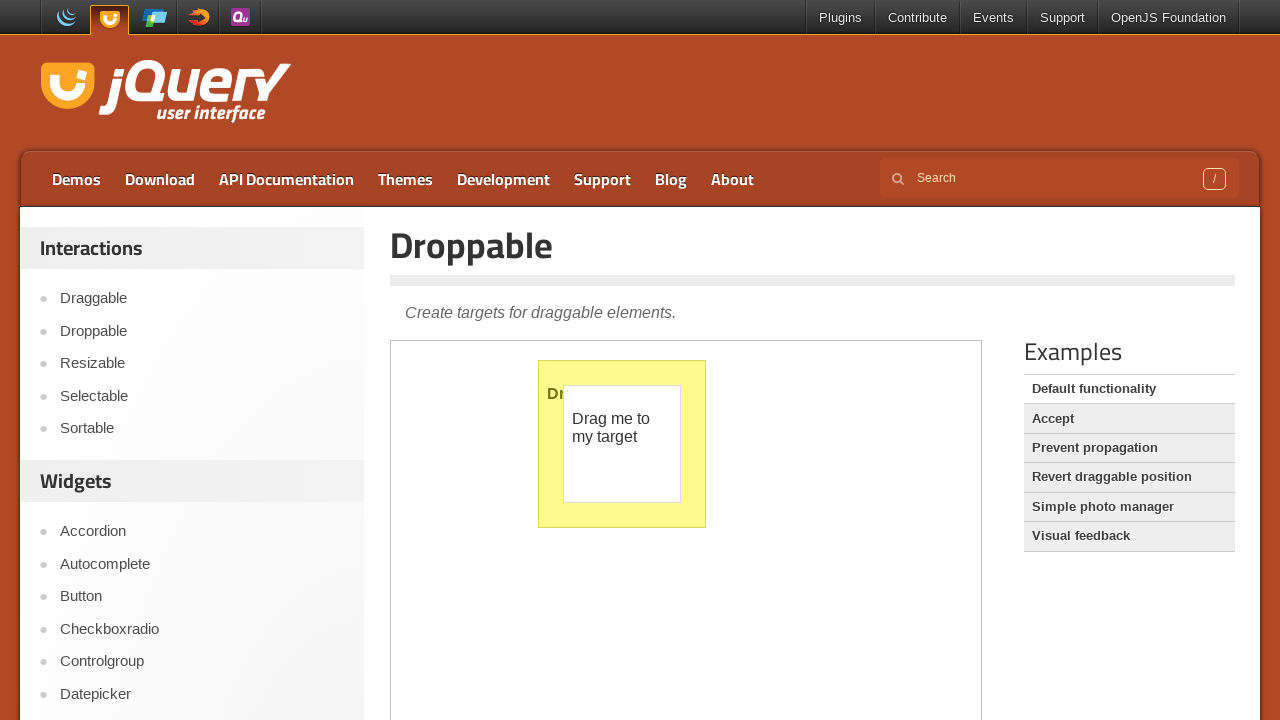